Tests marking all todo items as completed using the toggle all checkbox.

Starting URL: https://demo.playwright.dev/todomvc

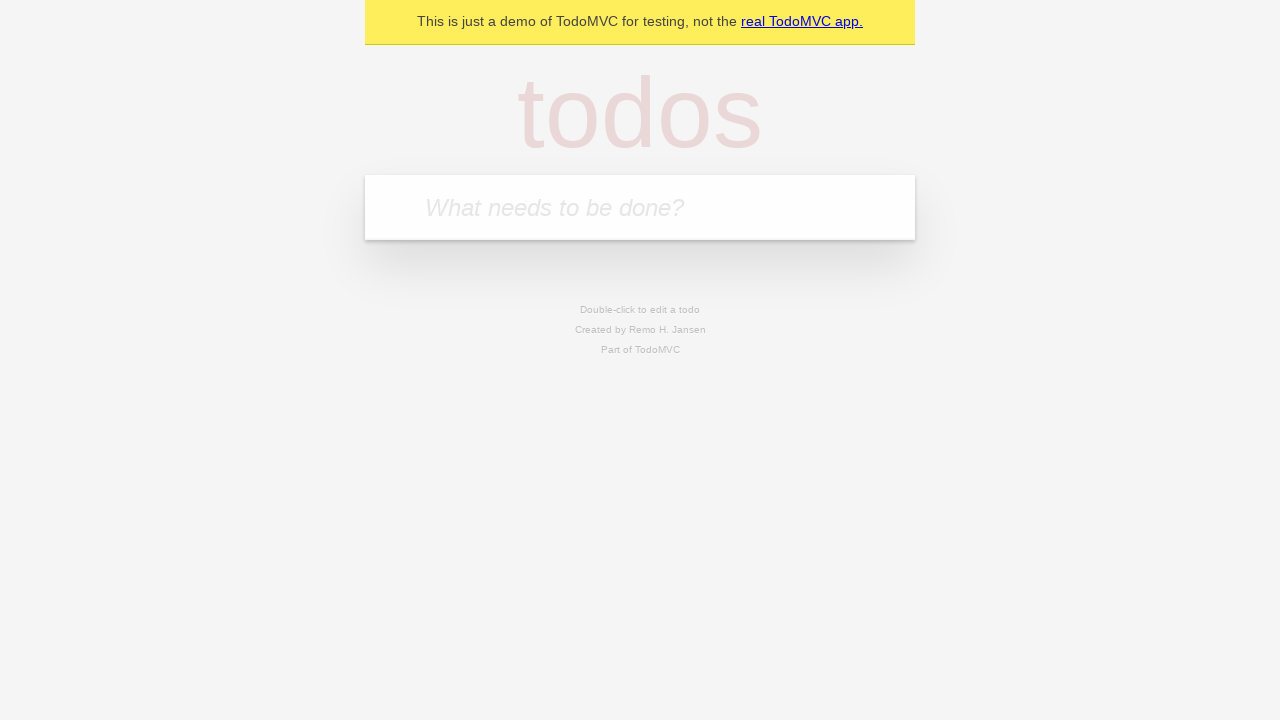

Navigated to TodoMVC demo page
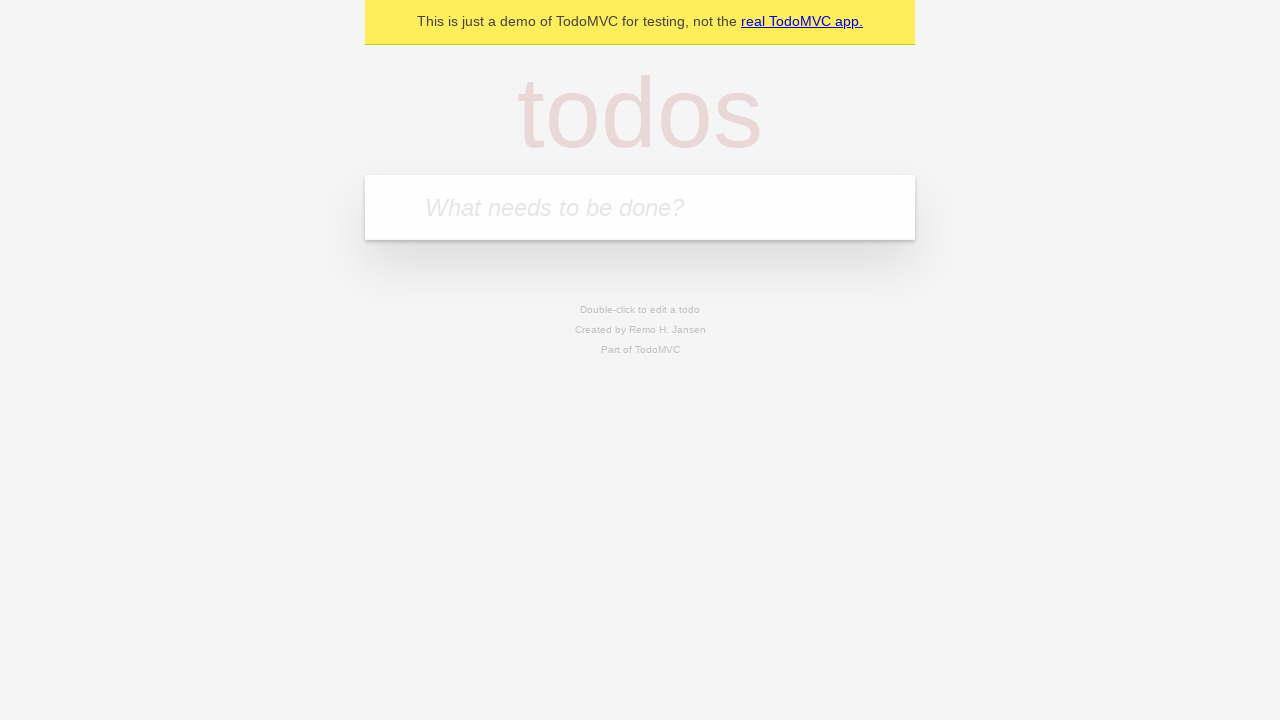

Located the todo input field
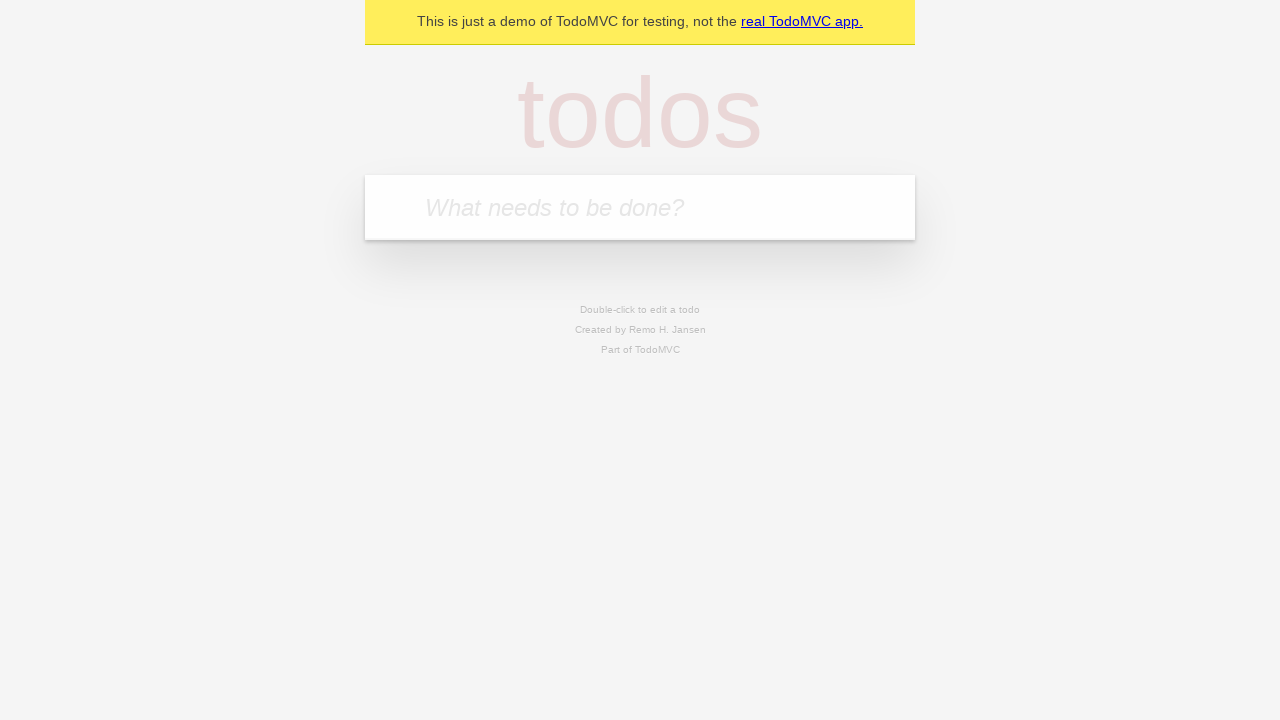

Filled todo input with 'buy some cheese' on internal:attr=[placeholder="What needs to be done?"i]
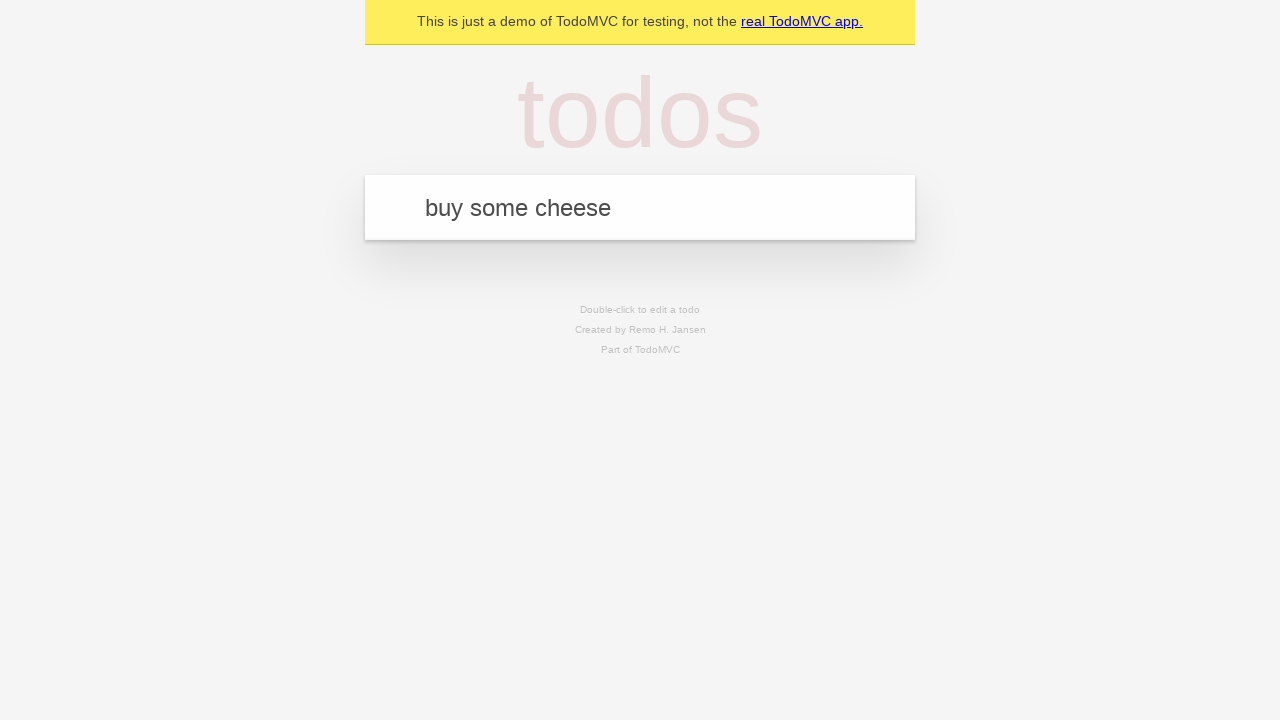

Pressed Enter to create todo 'buy some cheese' on internal:attr=[placeholder="What needs to be done?"i]
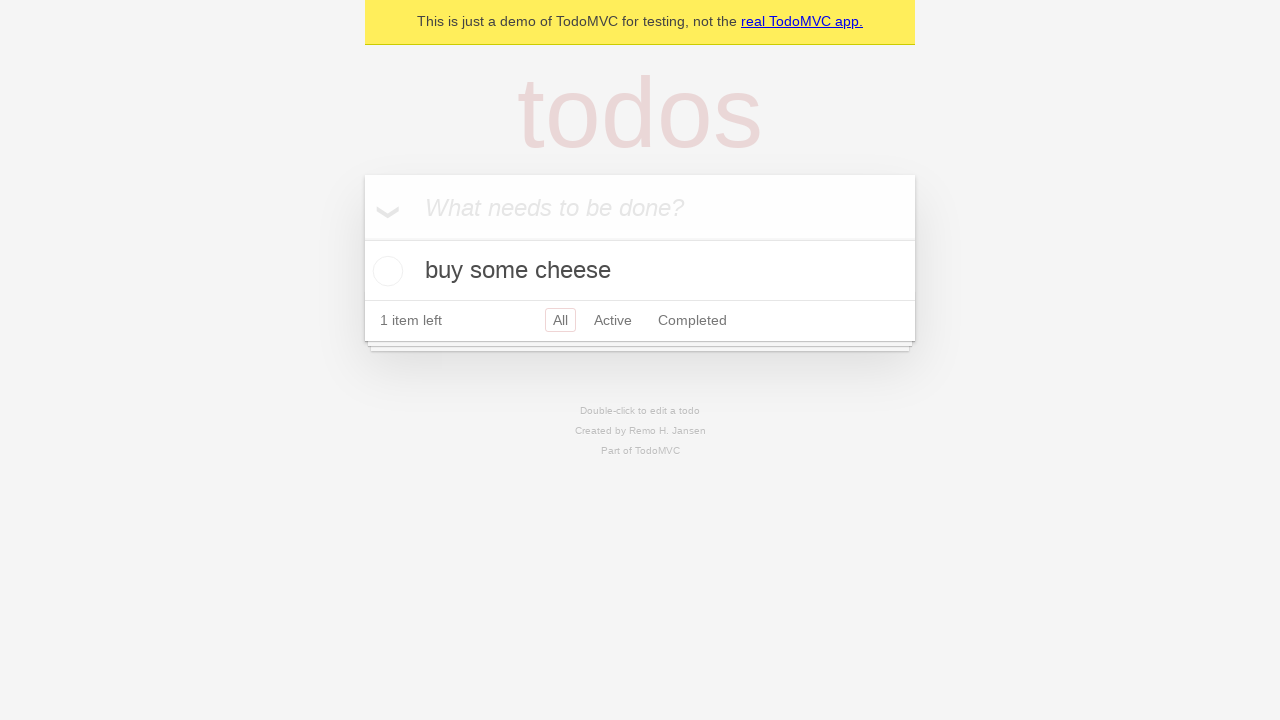

Filled todo input with 'feed the cat' on internal:attr=[placeholder="What needs to be done?"i]
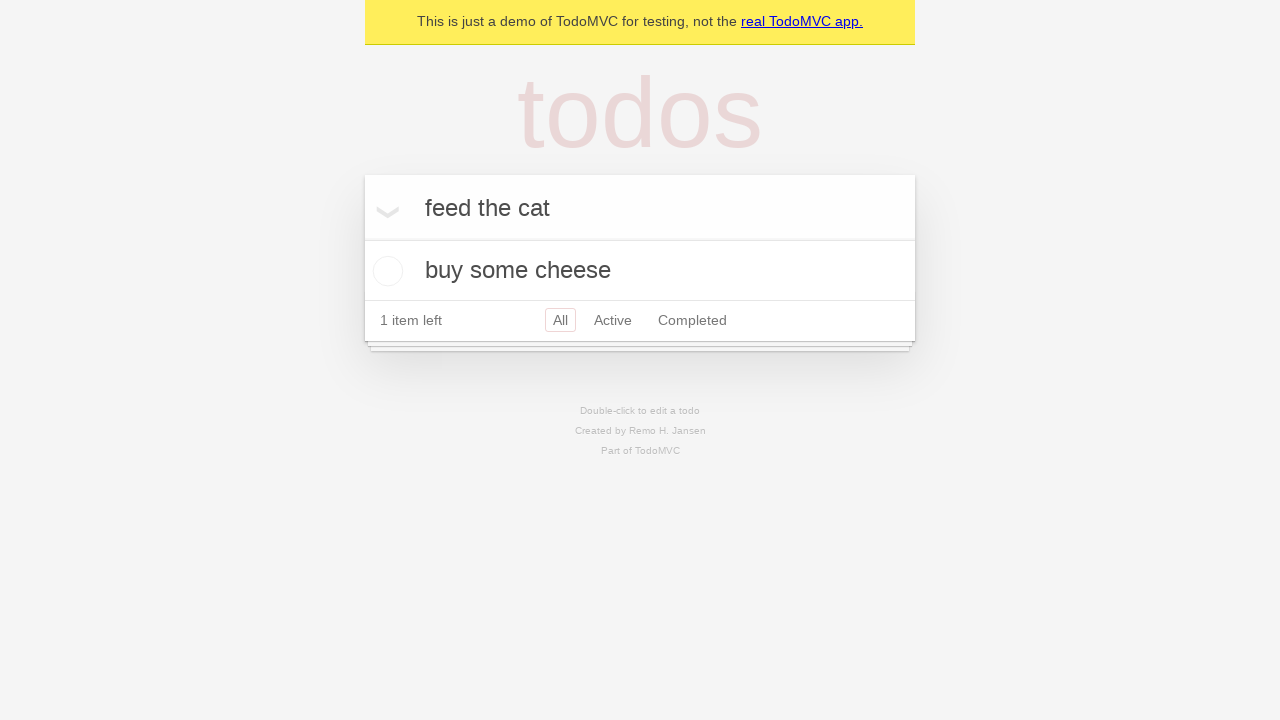

Pressed Enter to create todo 'feed the cat' on internal:attr=[placeholder="What needs to be done?"i]
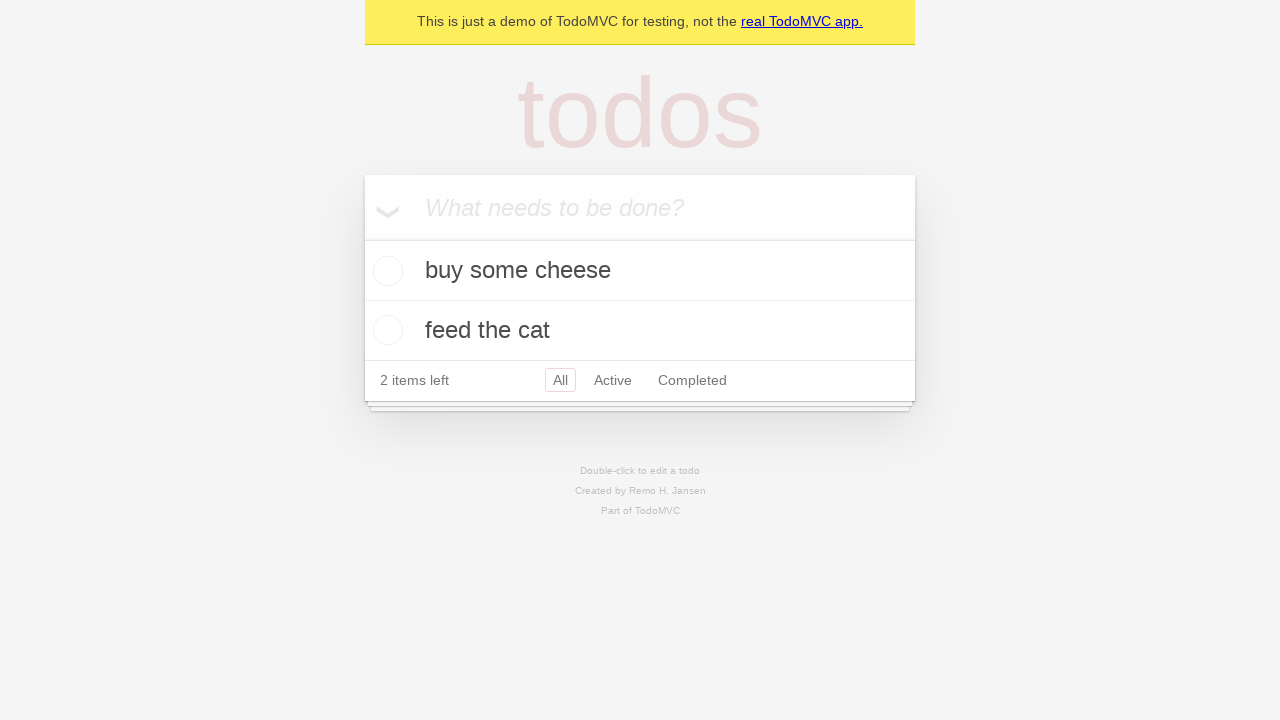

Filled todo input with 'book a doctors appointment' on internal:attr=[placeholder="What needs to be done?"i]
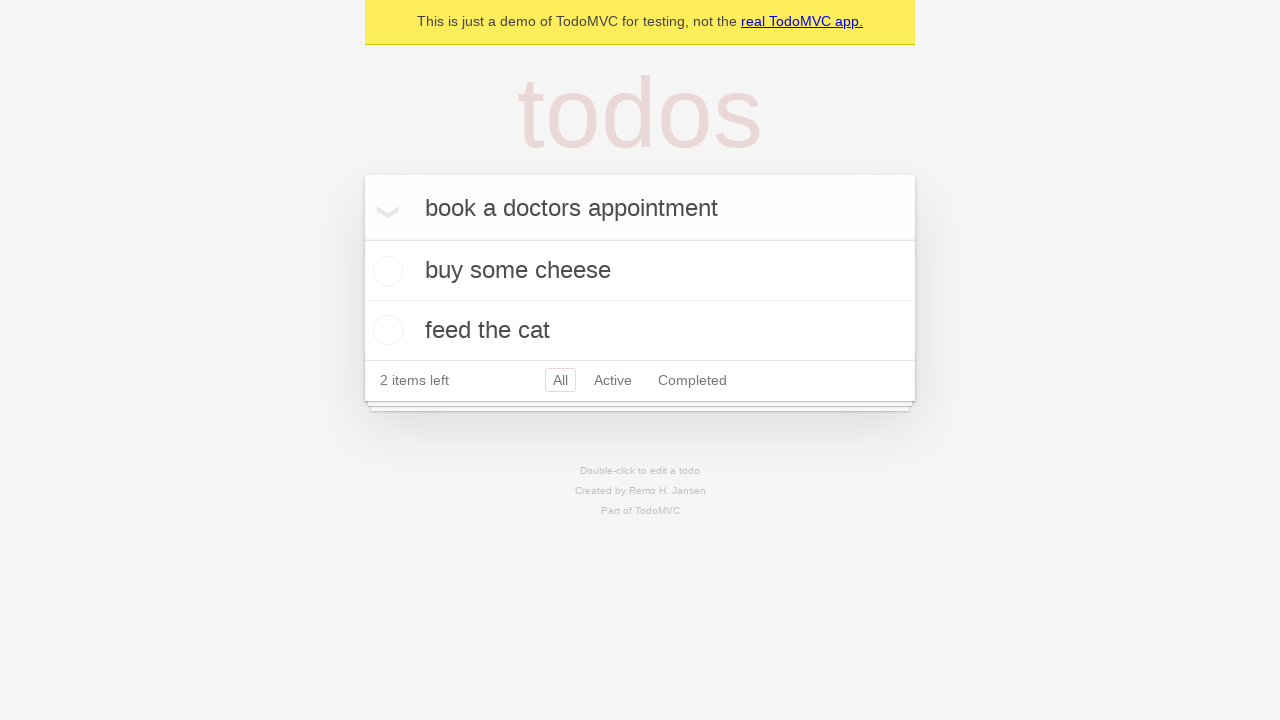

Pressed Enter to create todo 'book a doctors appointment' on internal:attr=[placeholder="What needs to be done?"i]
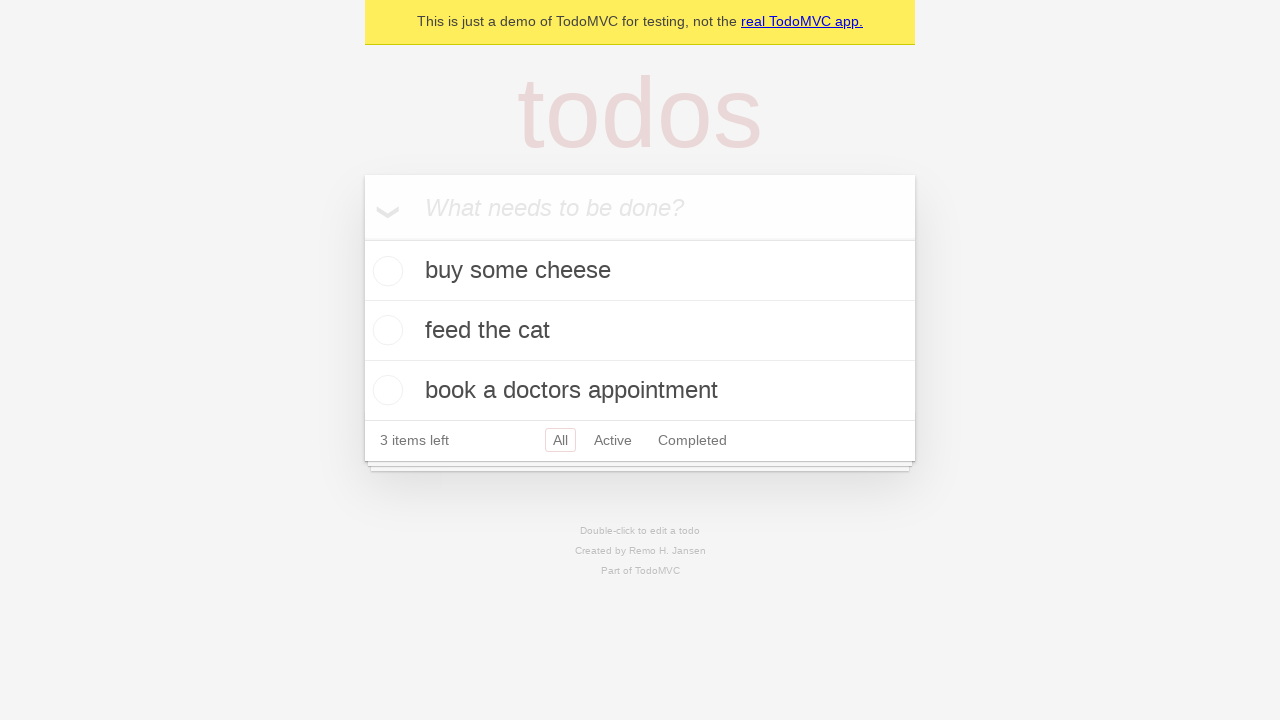

Verified all 3 todos were created in localStorage
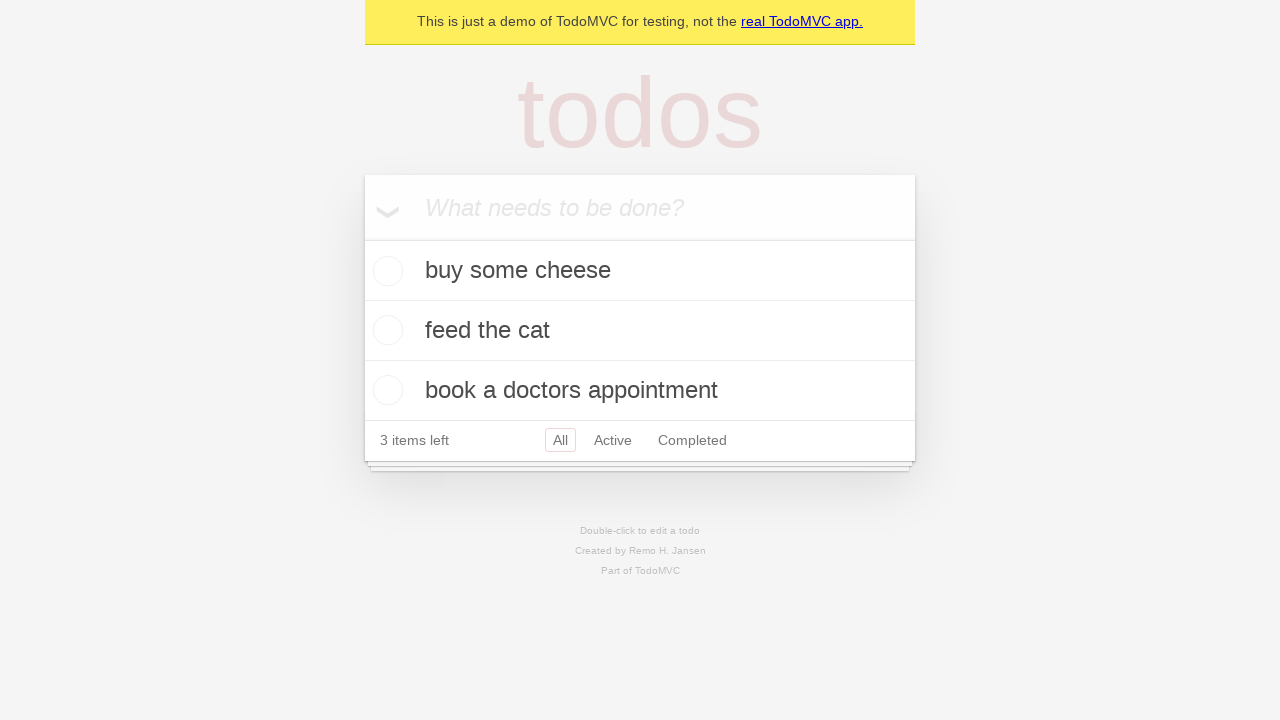

Clicked 'Mark all as complete' checkbox at (362, 238) on internal:label="Mark all as complete"i
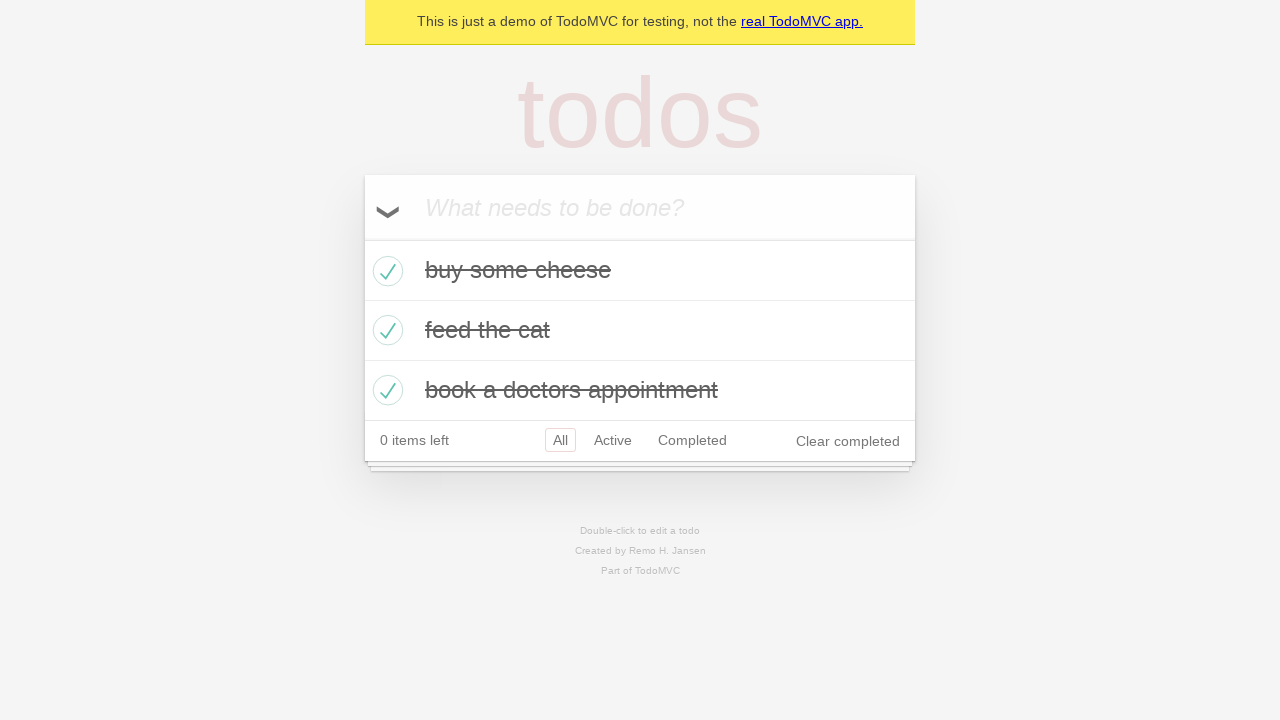

Verified all 3 todos are marked as completed
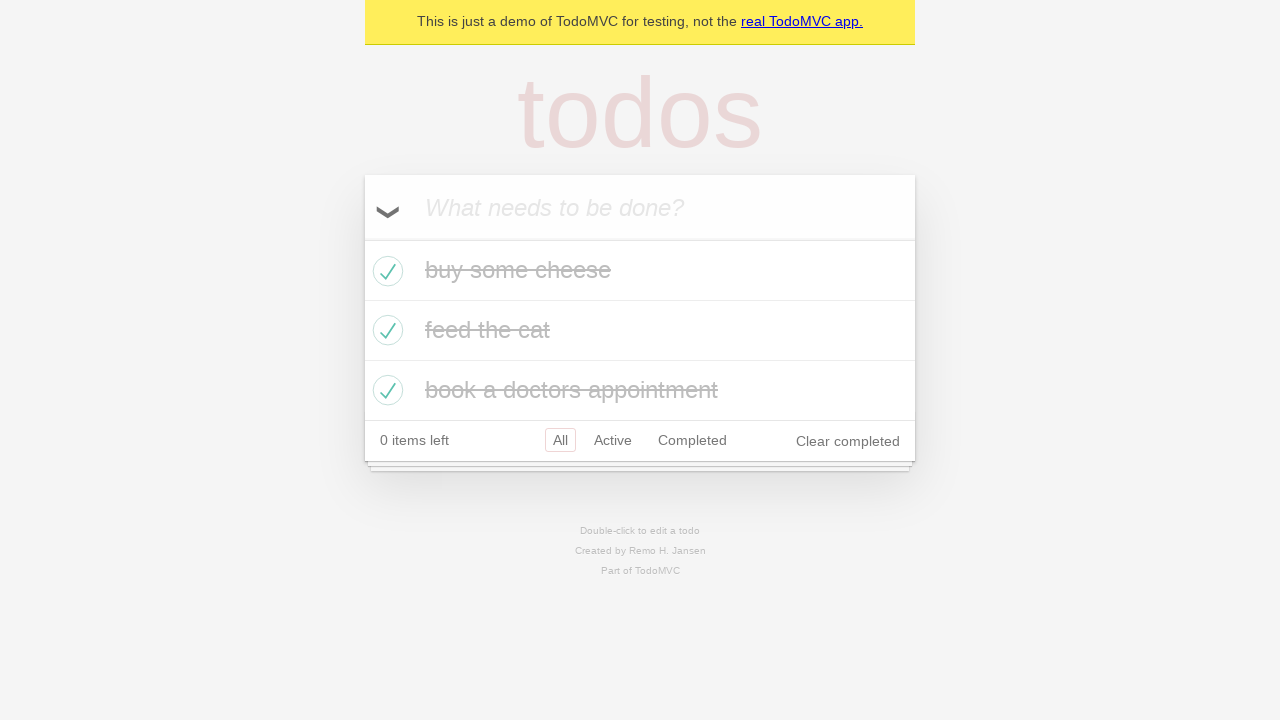

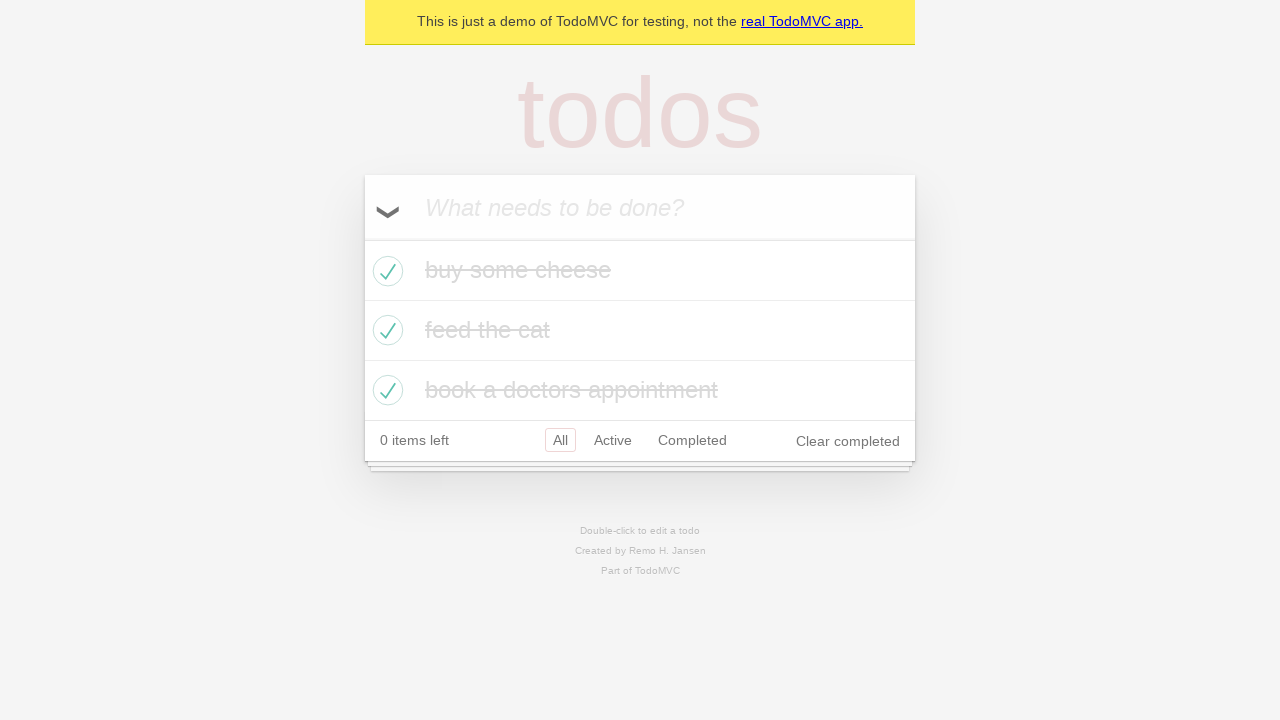